Tests dynamic controls functionality by toggling a checkbox's visibility and then clicking to select it after it reappears

Starting URL: https://www.training-support.net/webelements/dynamic-controls

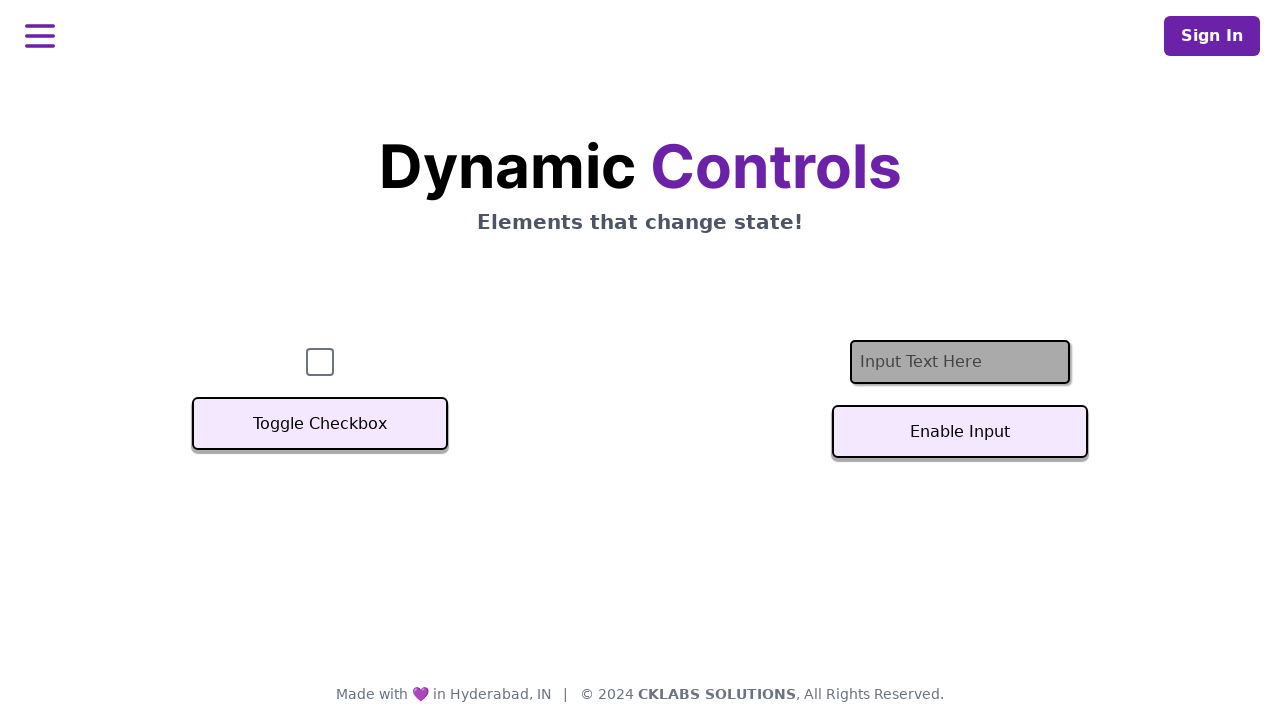

Checkbox is visible on page load
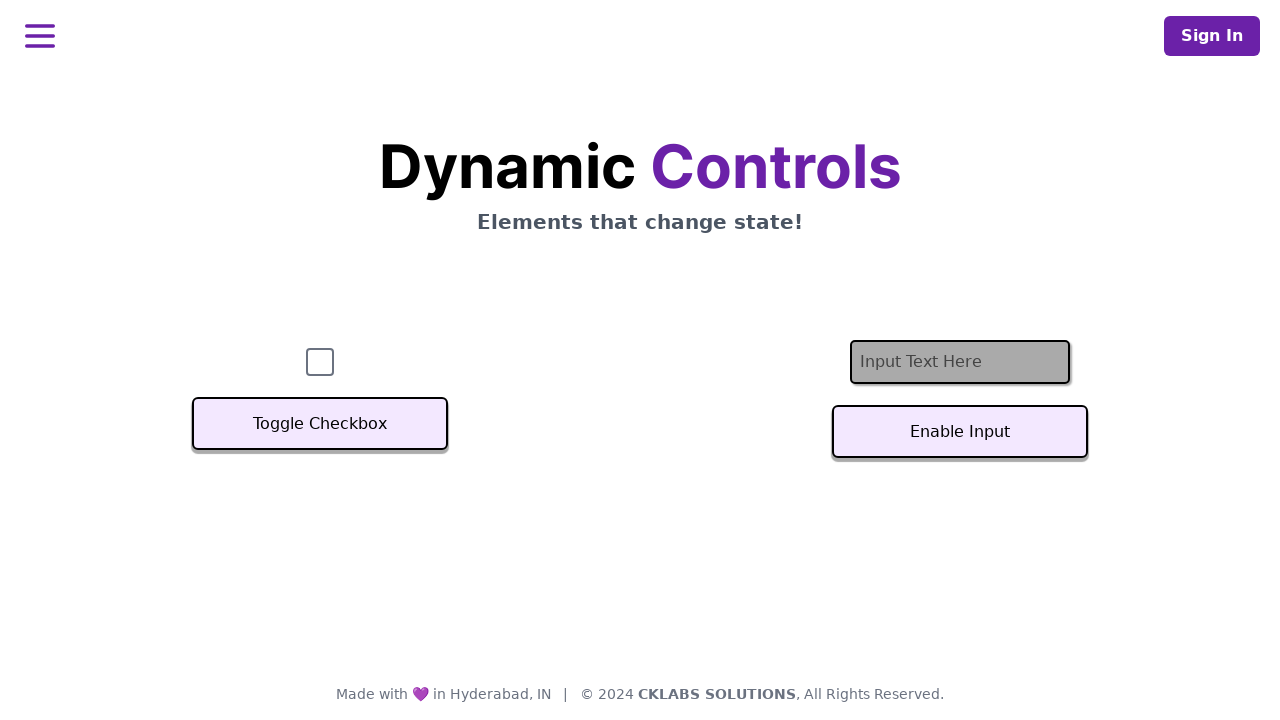

Clicked 'Toggle Checkbox' button to hide checkbox at (320, 424) on xpath=//button[text()='Toggle Checkbox']
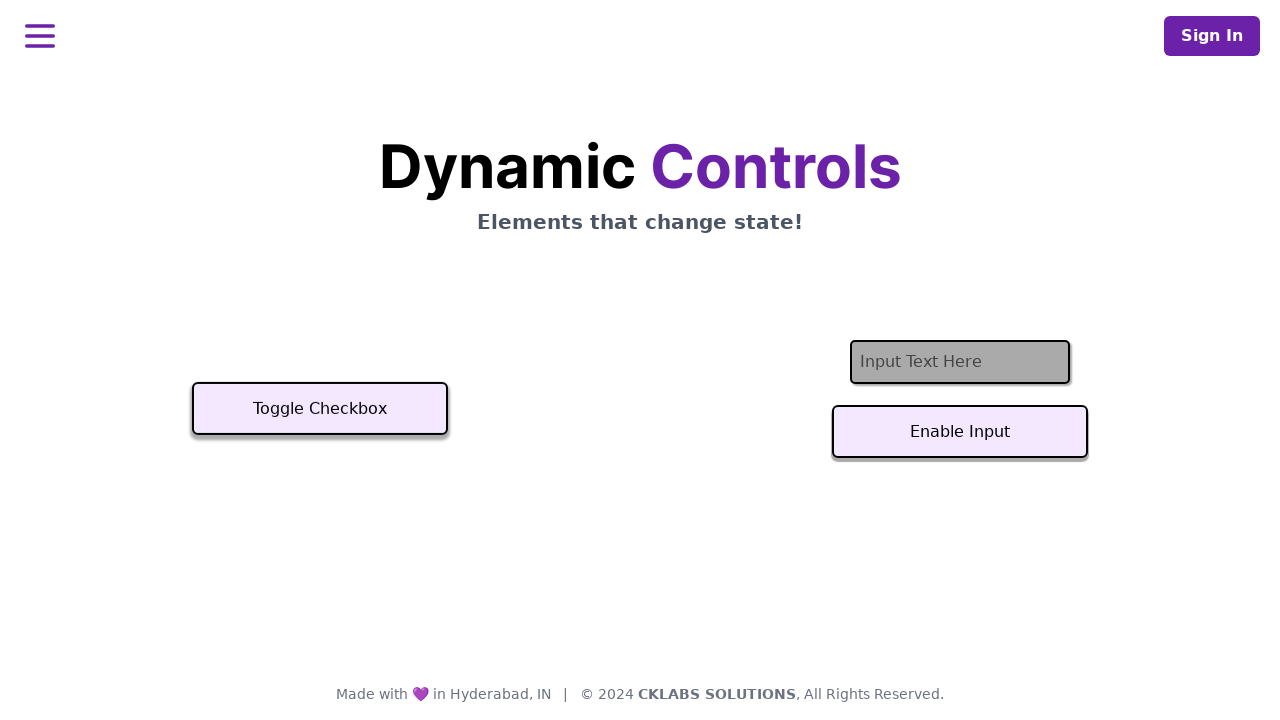

Checkbox is now hidden
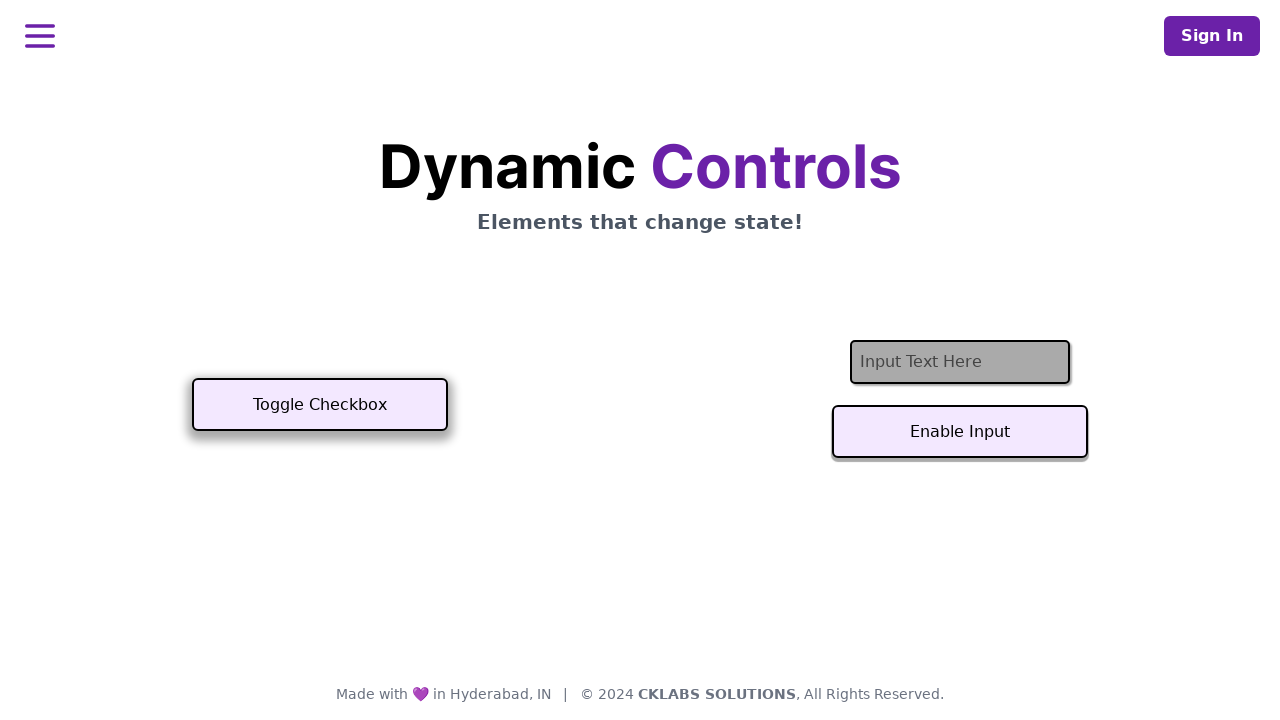

Clicked 'Toggle Checkbox' button to show checkbox at (320, 405) on xpath=//button[text()='Toggle Checkbox']
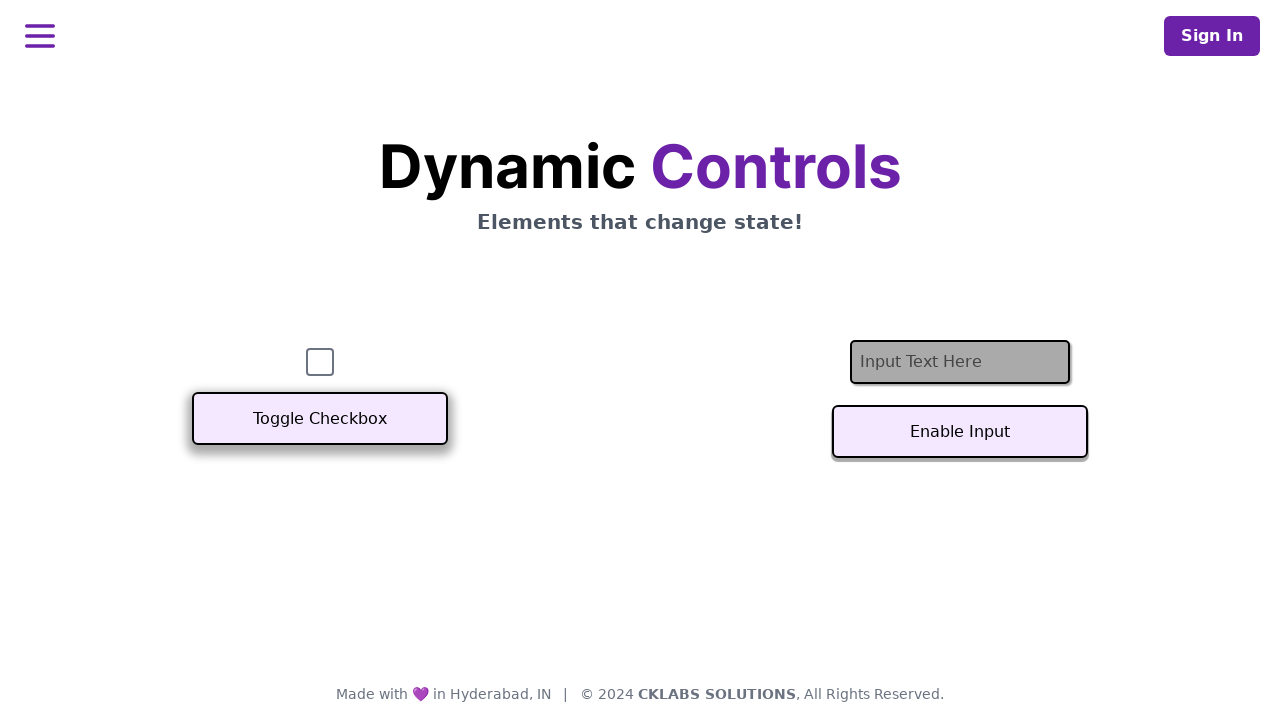

Checkbox is now visible again
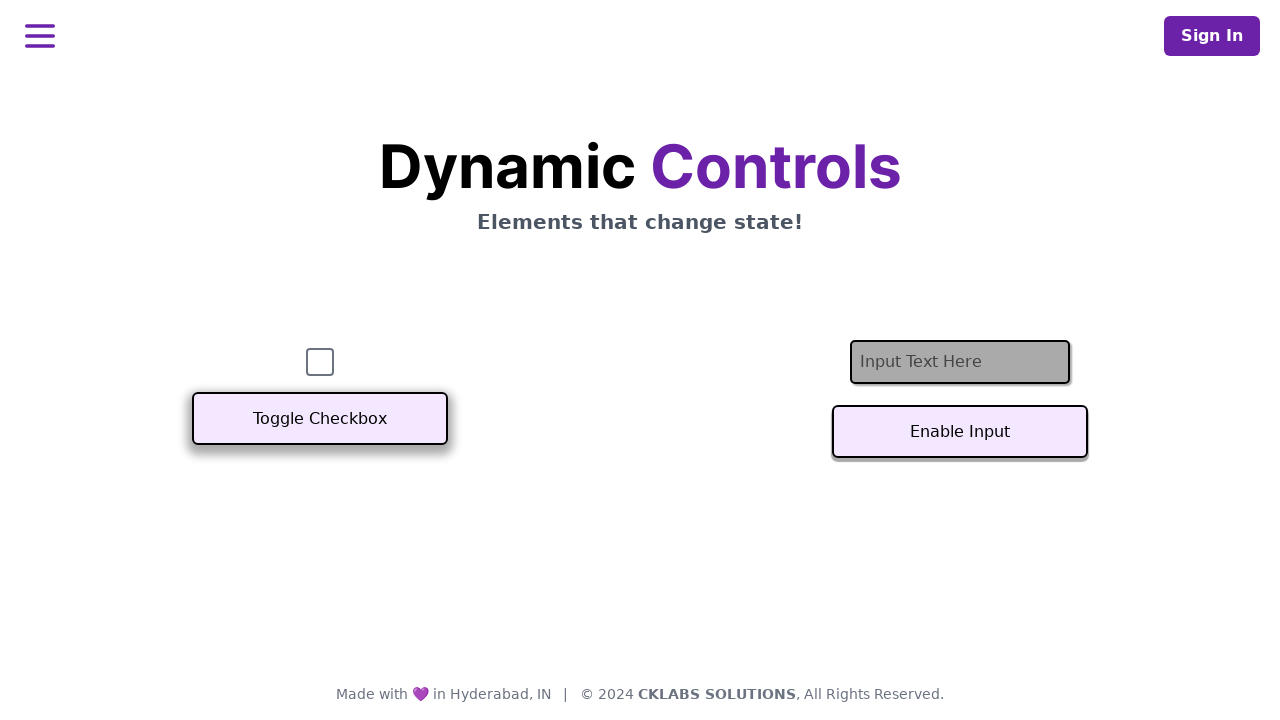

Clicked on the checkbox to select it at (320, 362) on #checkbox
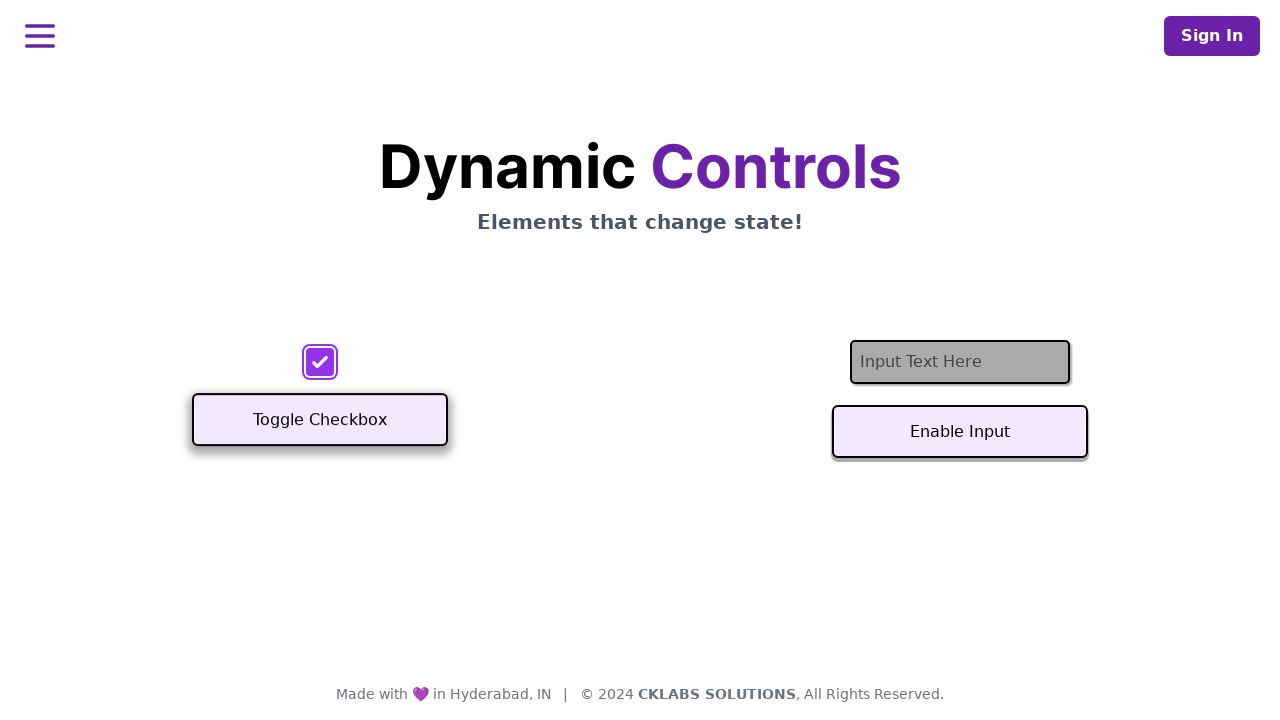

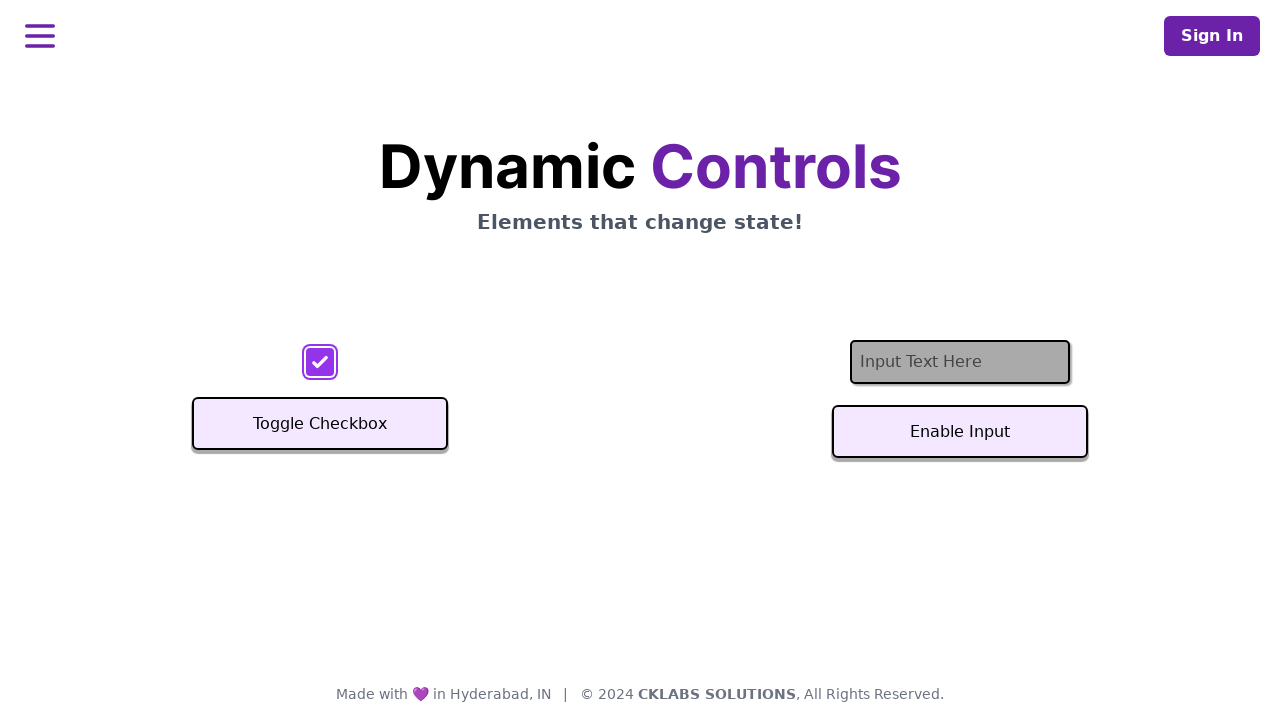